Tests date picker widget functionality by selecting a specific date (August 14, 2026) from the calendar using dropdown selections and clicking on the date

Starting URL: http://demo.automationtesting.in/Datepicker.html

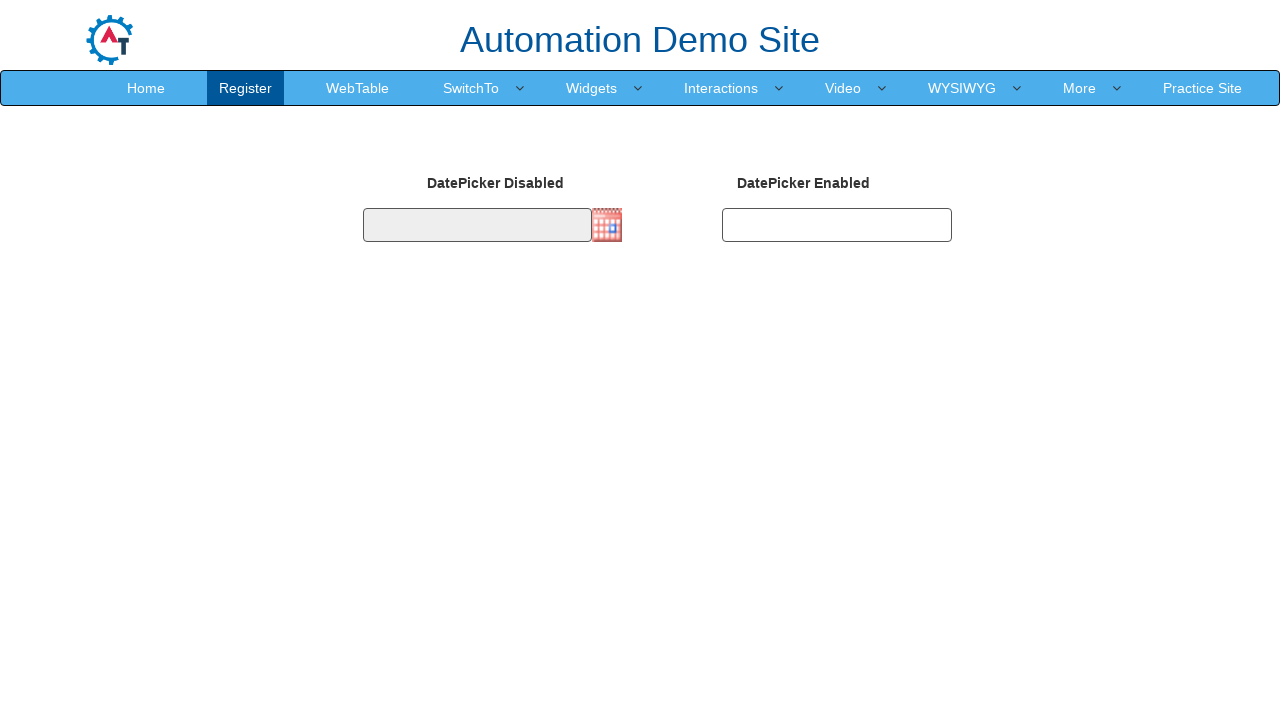

Clicked on date picker input field to open calendar at (837, 225) on xpath=//div[contains(@class,'form-group')][2]/div[3]/input
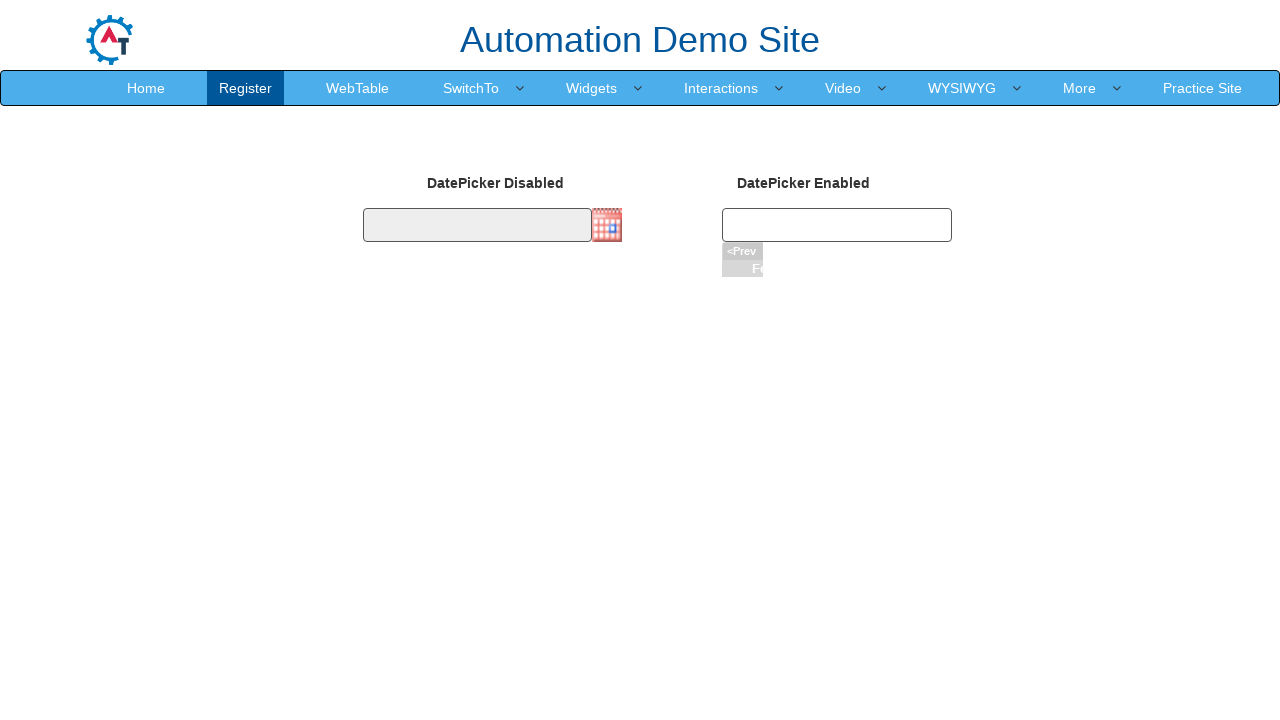

Selected August from month dropdown on //div[contains(@class,'datepick-month-header')]/select[1]
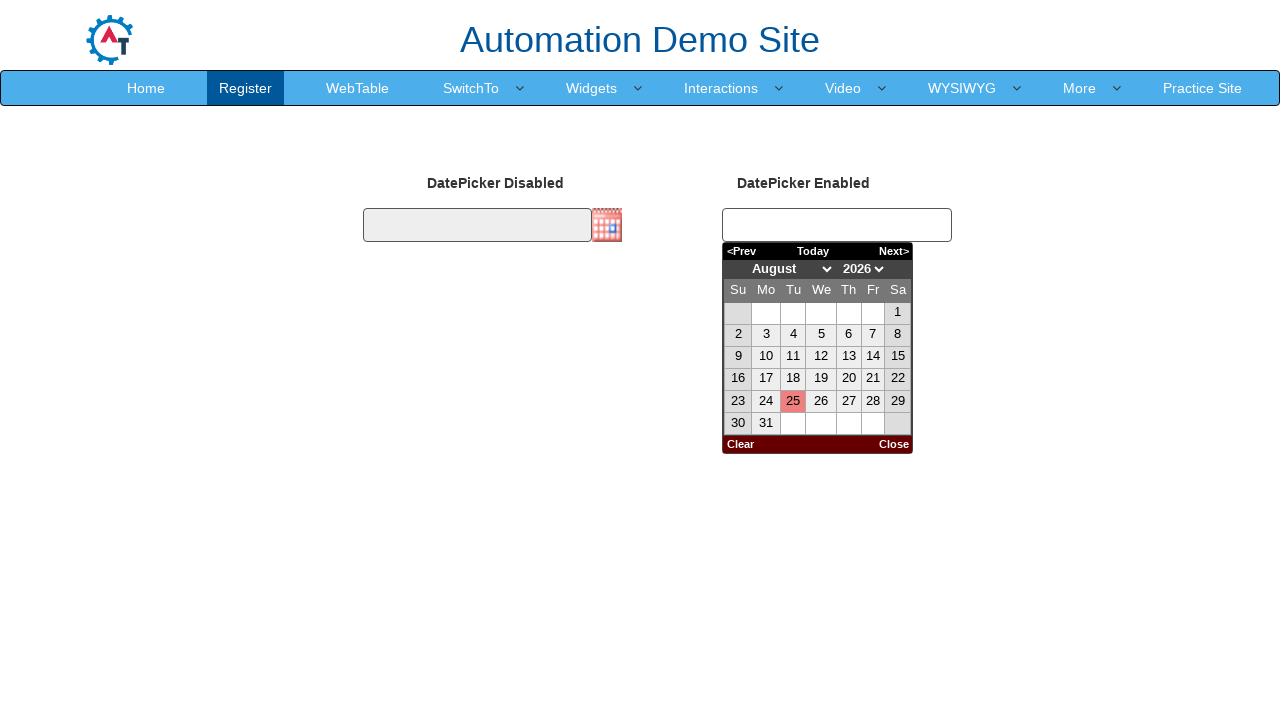

Selected 2026 from year dropdown on //div[contains(@class,'datepick-month-header')]/select[2]
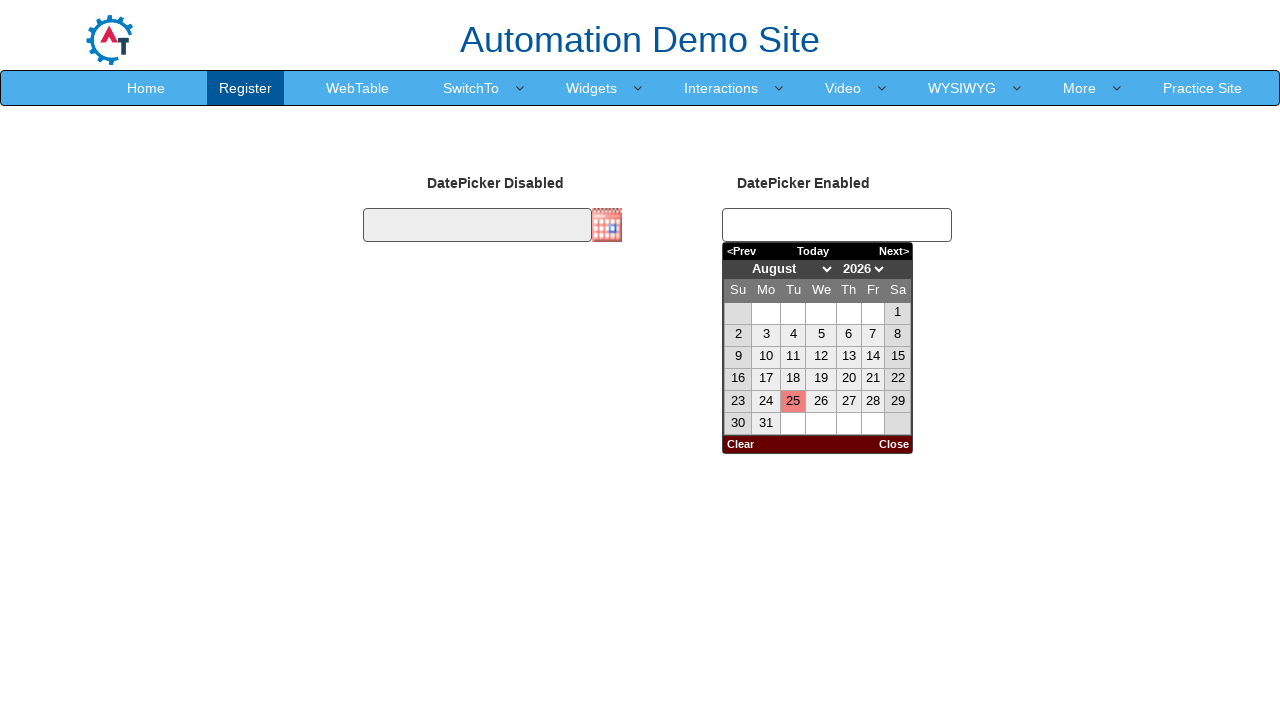

Clicked on day 14 in the calendar to select August 14, 2026 at (873, 357) on xpath=//div[contains(@class,'datepick-popup')]//tr//a >> nth=13
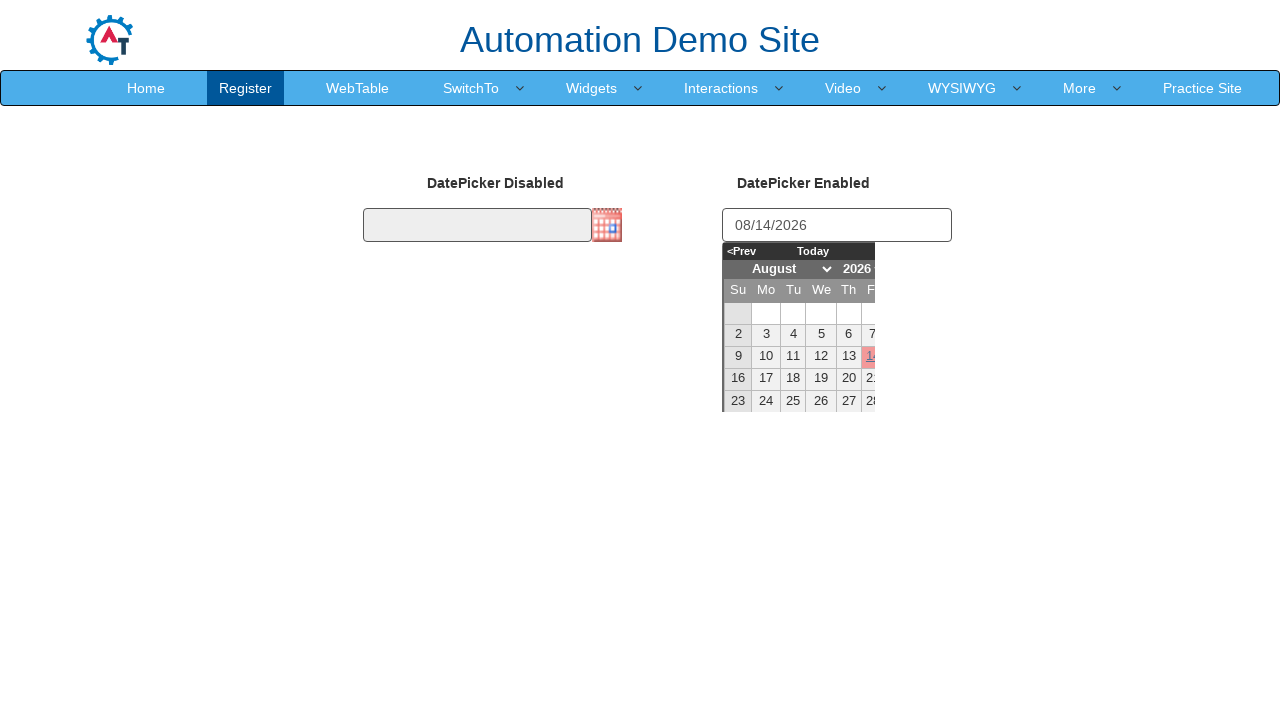

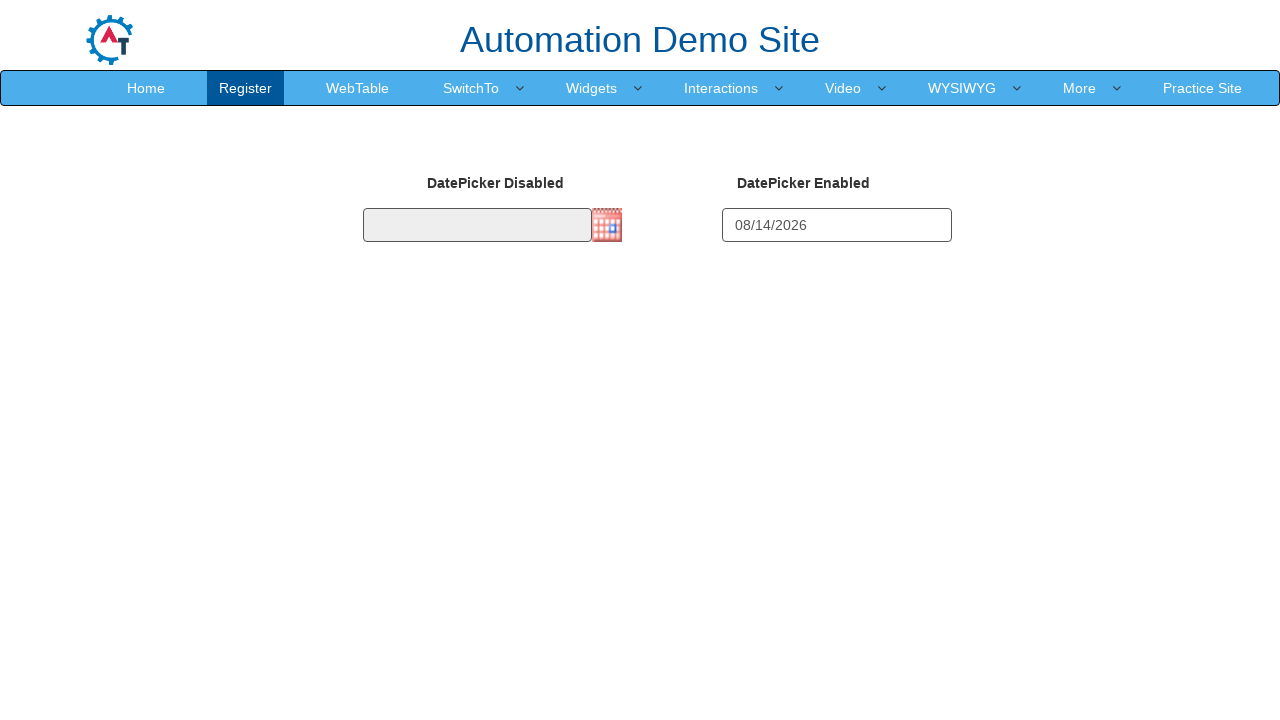